Adds specific vegetables (Cucumber, Broccoli, and Beetroot) to cart by finding them in the product list and clicking their add buttons

Starting URL: https://rahulshettyacademy.com/seleniumPractise/

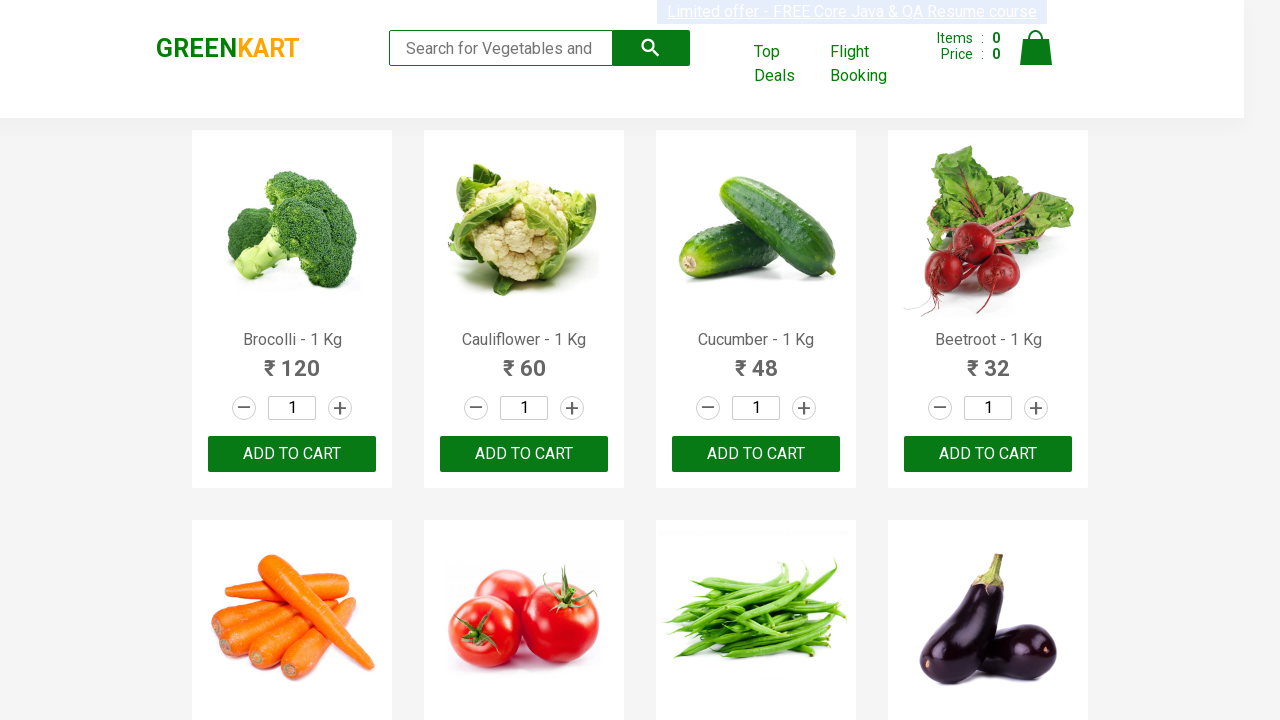

Retrieved all product names from the page
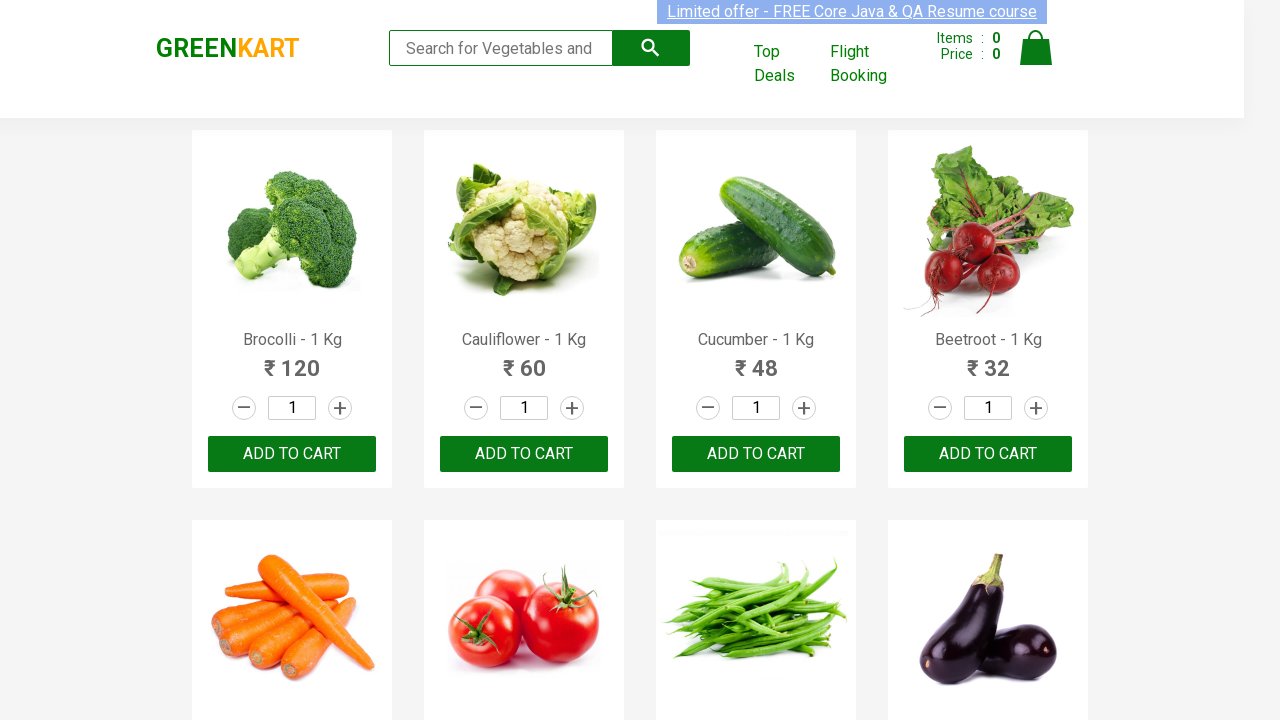

Clicked add to cart button for Brocolli - 1 Kg at (292, 454) on xpath=//div[@class='product-action']/button >> nth=0
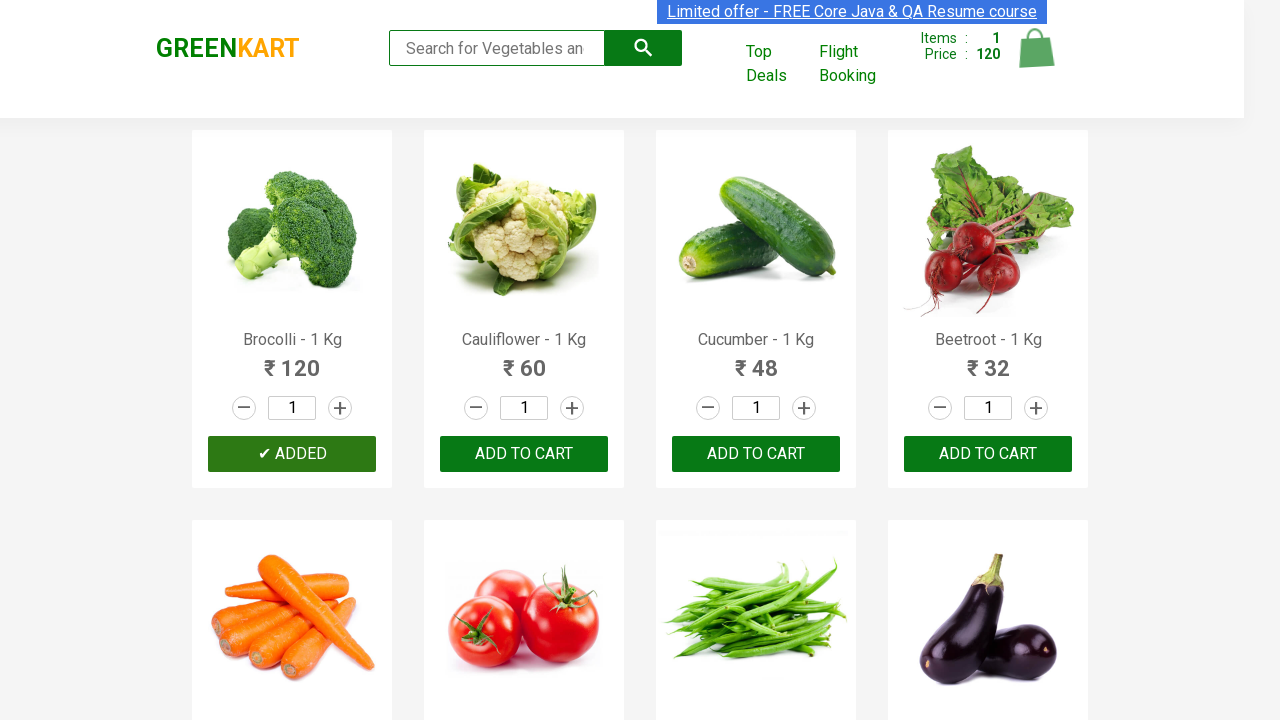

Clicked add to cart button for Cucumber - 1 Kg at (756, 454) on xpath=//div[@class='product-action']/button >> nth=2
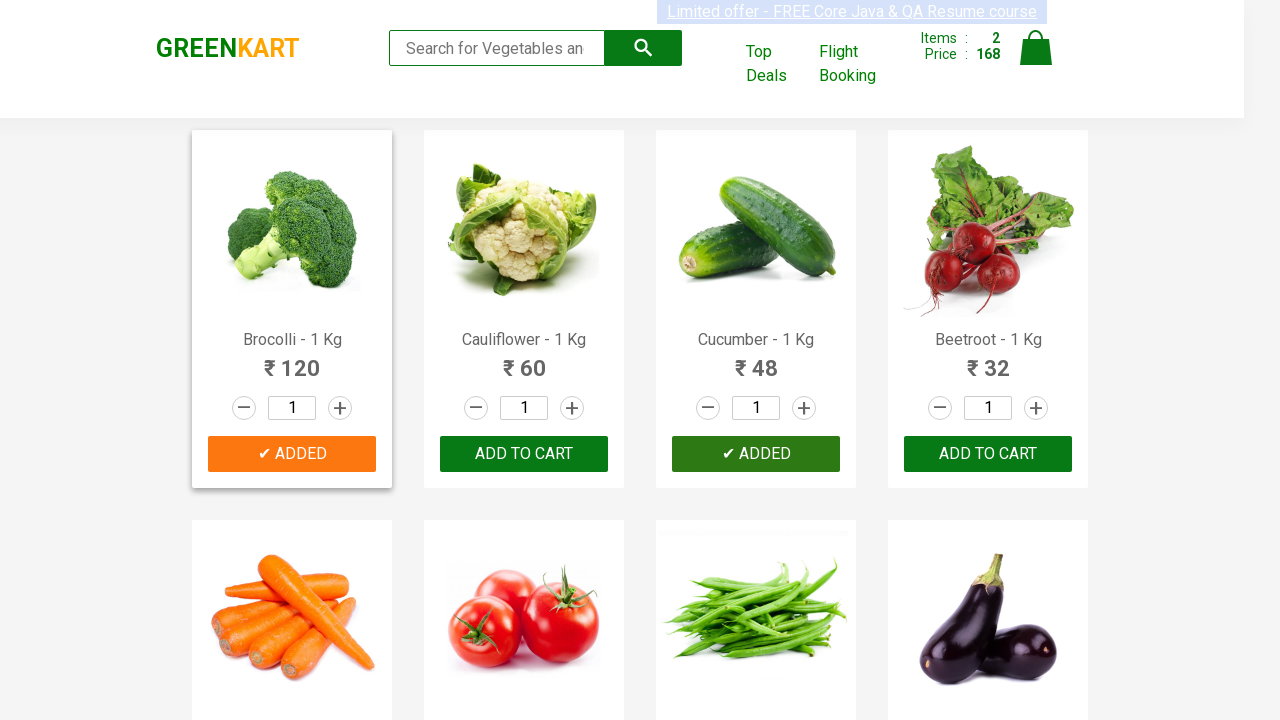

Clicked add to cart button for Beetroot - 1 Kg at (988, 454) on xpath=//div[@class='product-action']/button >> nth=3
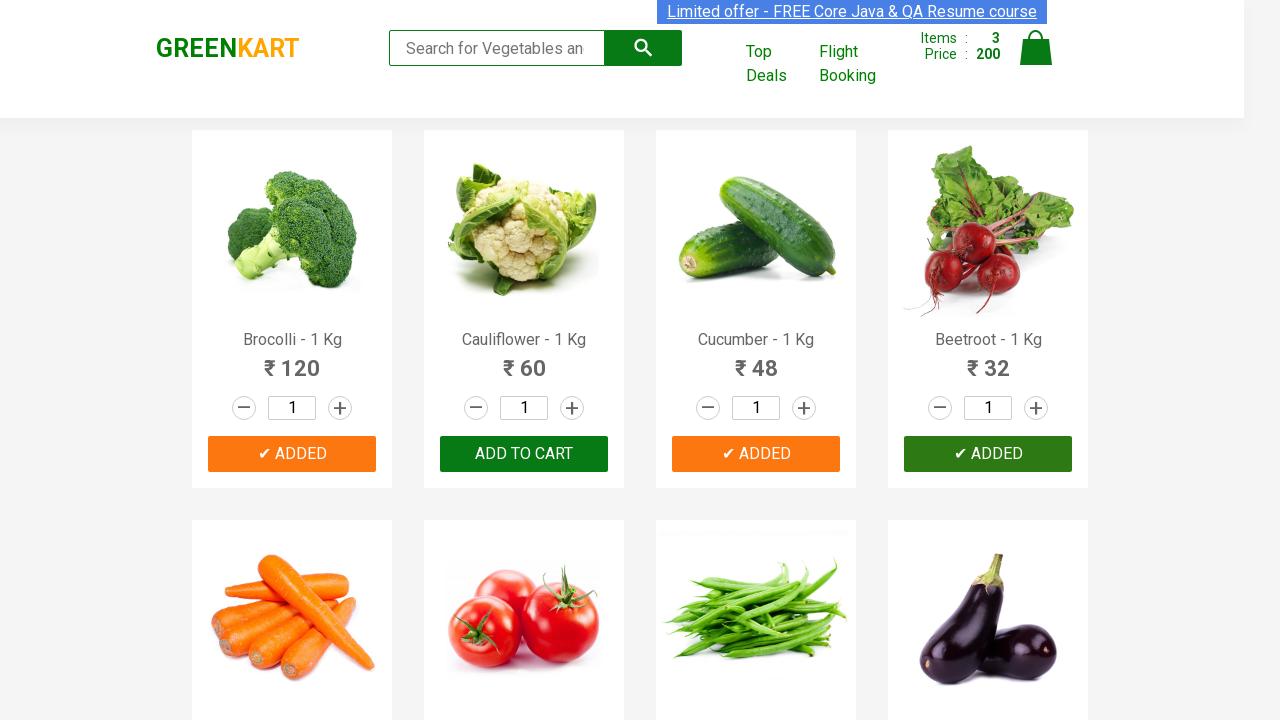

Successfully added all 3 required vegetables to cart
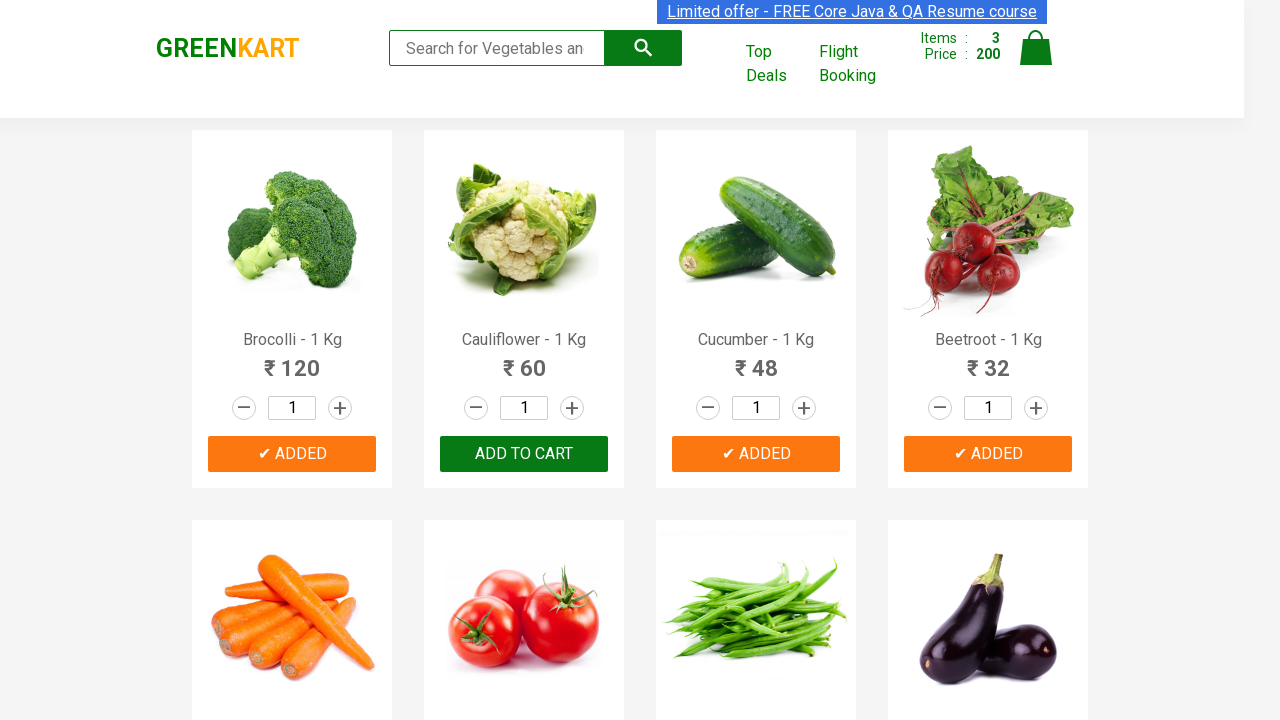

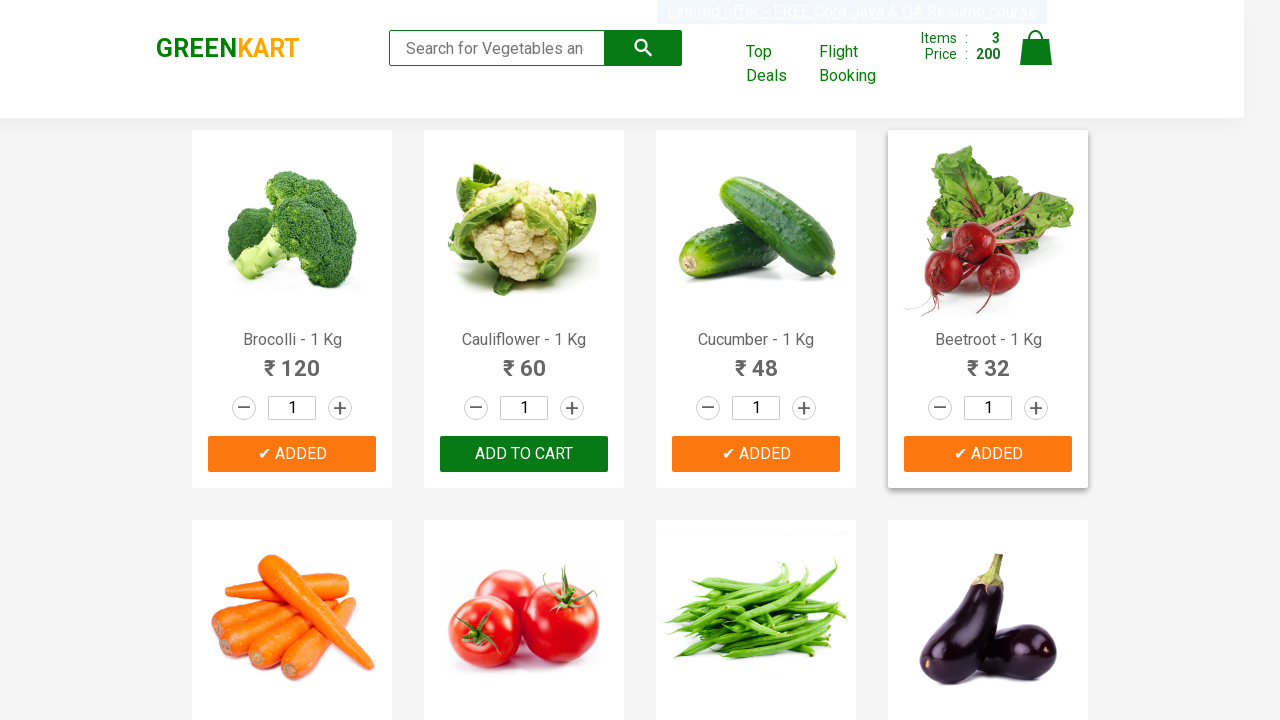